Tests basic browser navigation functionality by visiting RedBus, navigating to Goibibo, then testing back, forward, and refresh browser navigation commands

Starting URL: https://www.redbus.in/

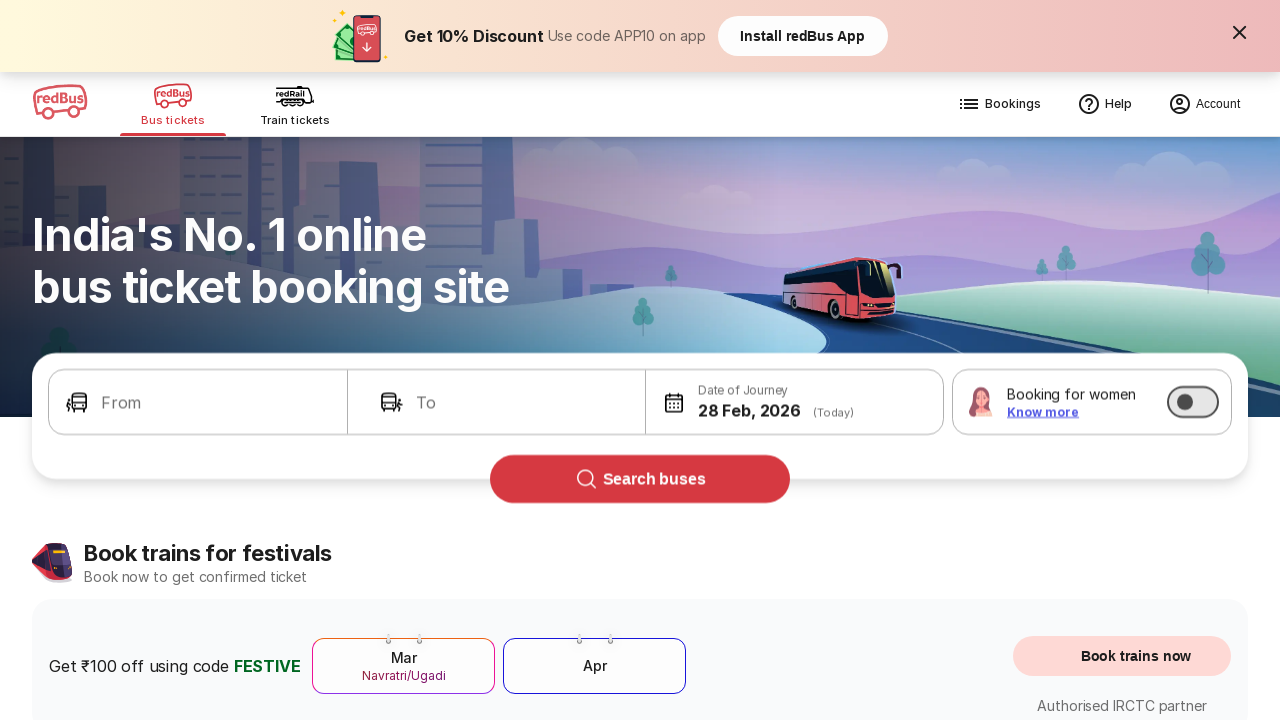

Retrieved page title from RedBus
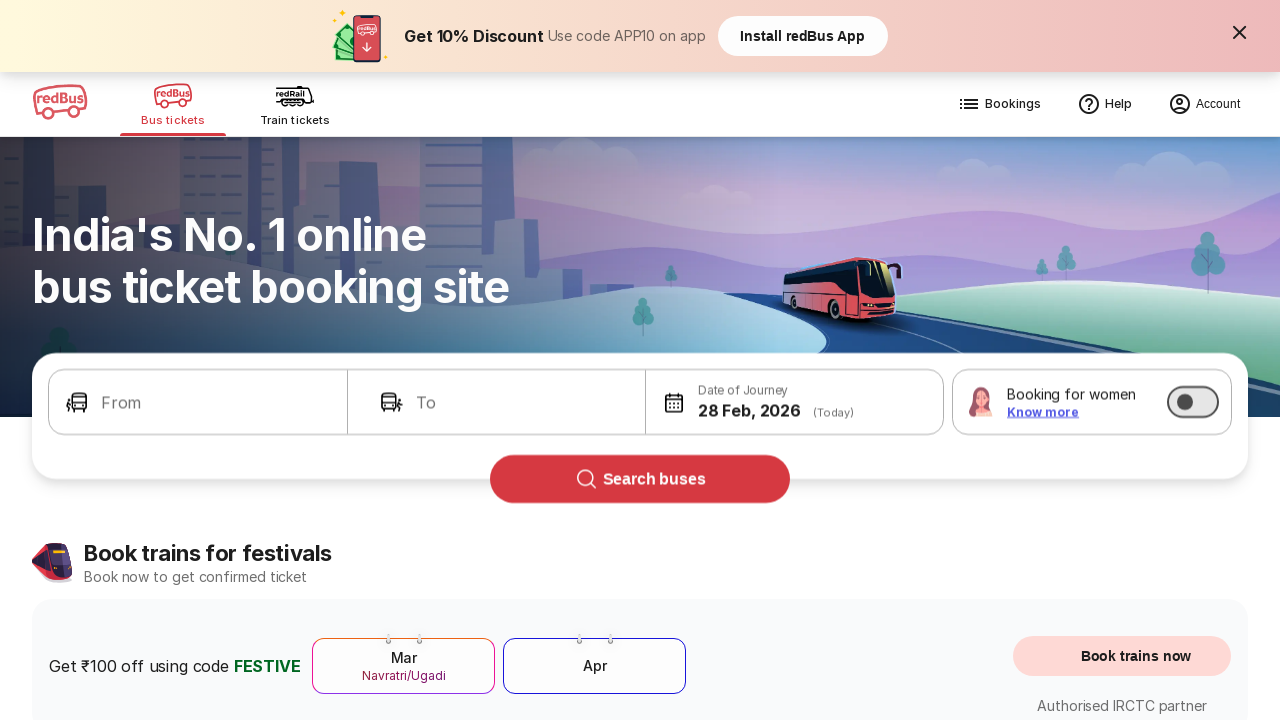

Retrieved current URL from RedBus
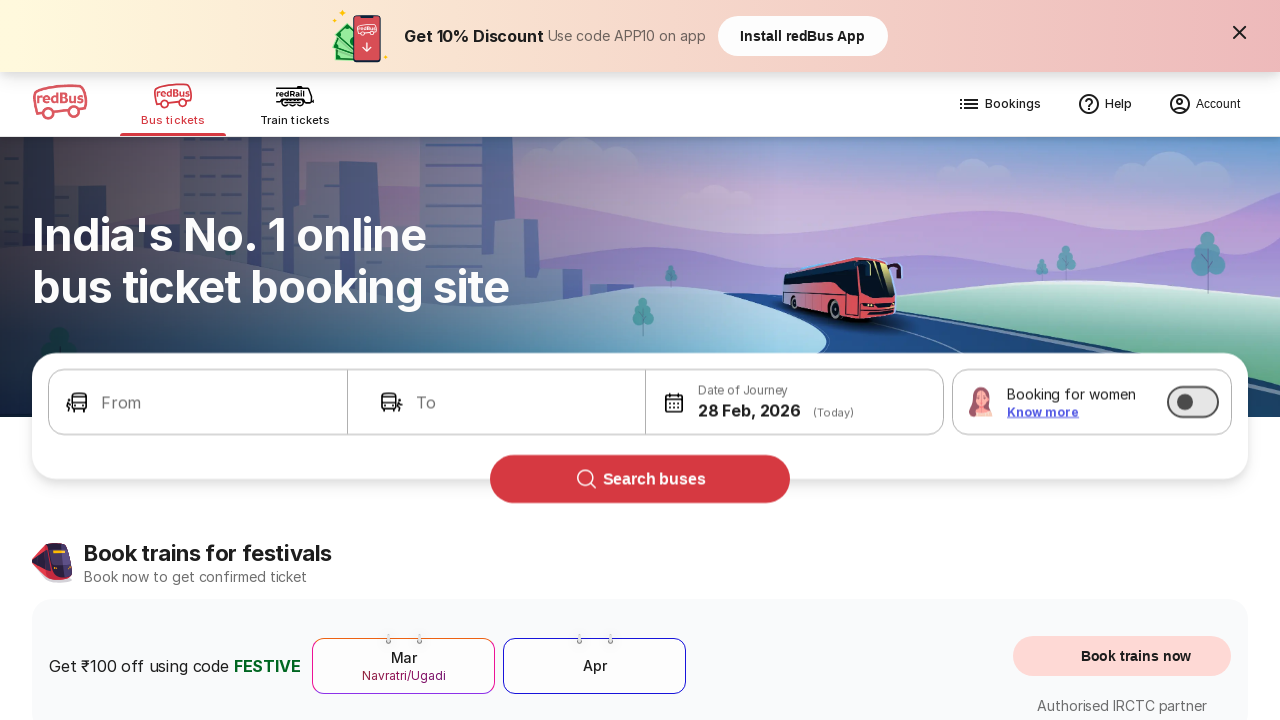

Navigated to Goibibo website
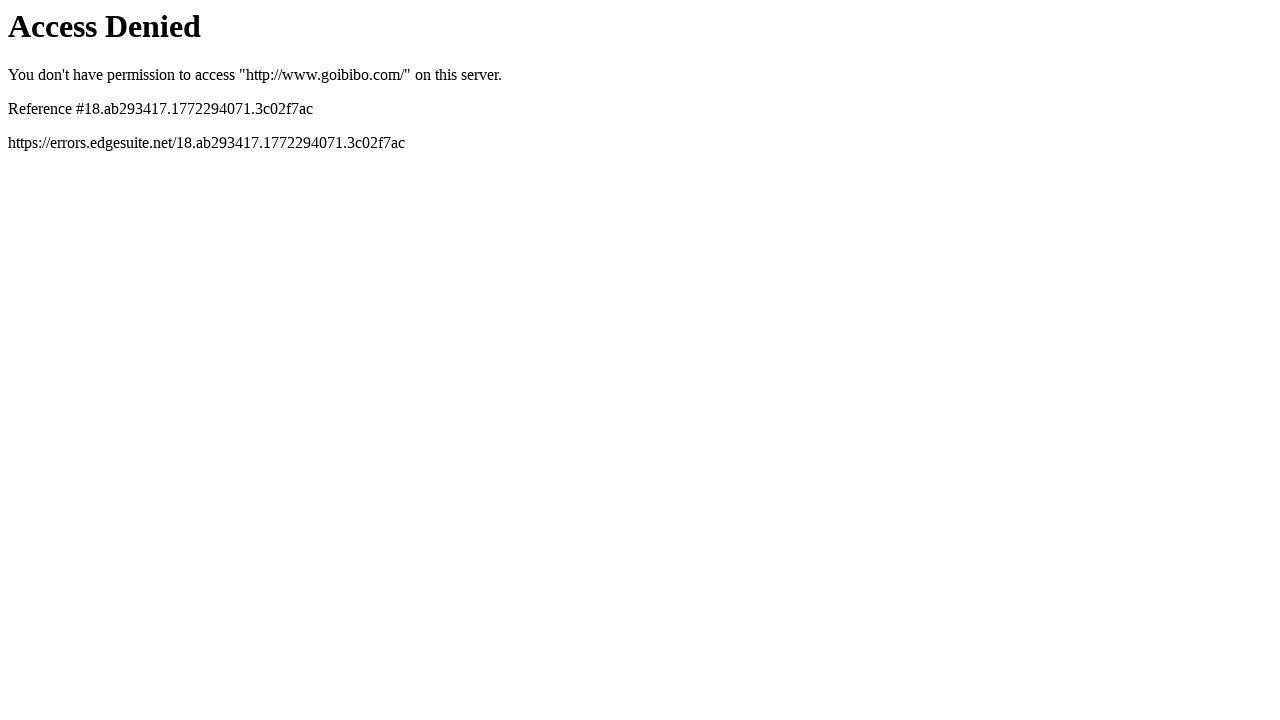

Navigated back to RedBus using browser back button
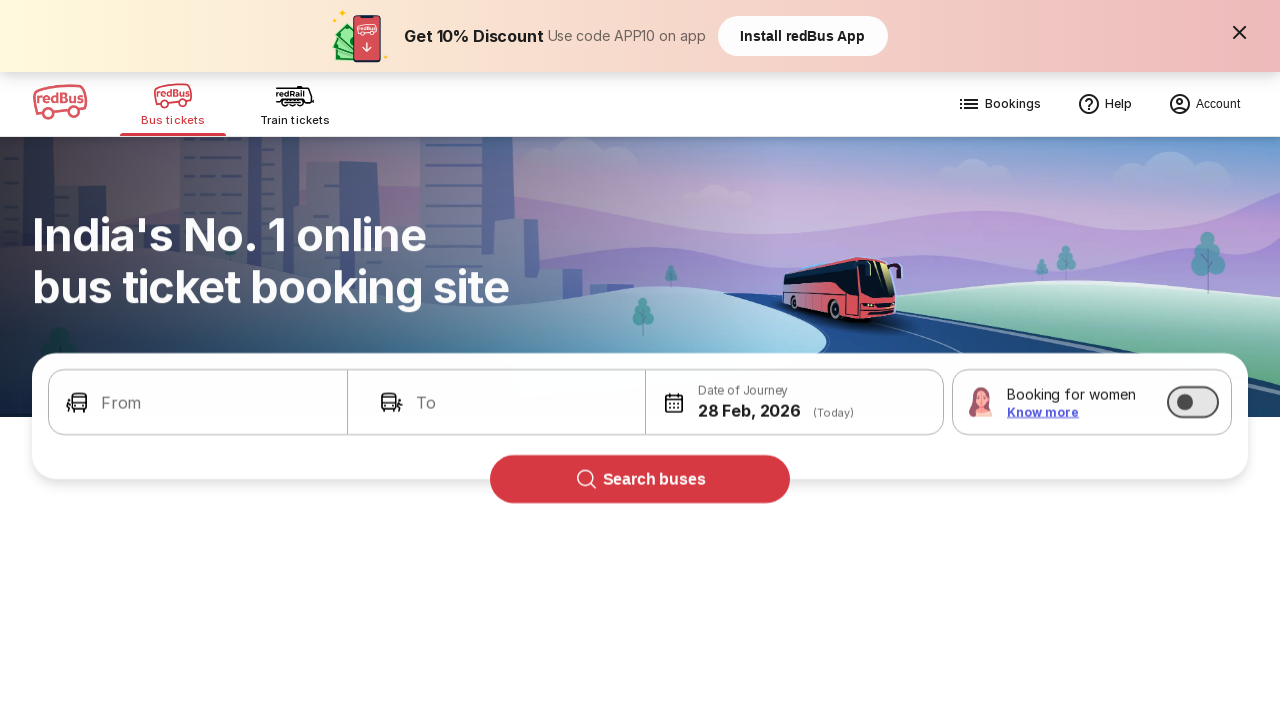

Navigated forward to Goibibo using browser forward button
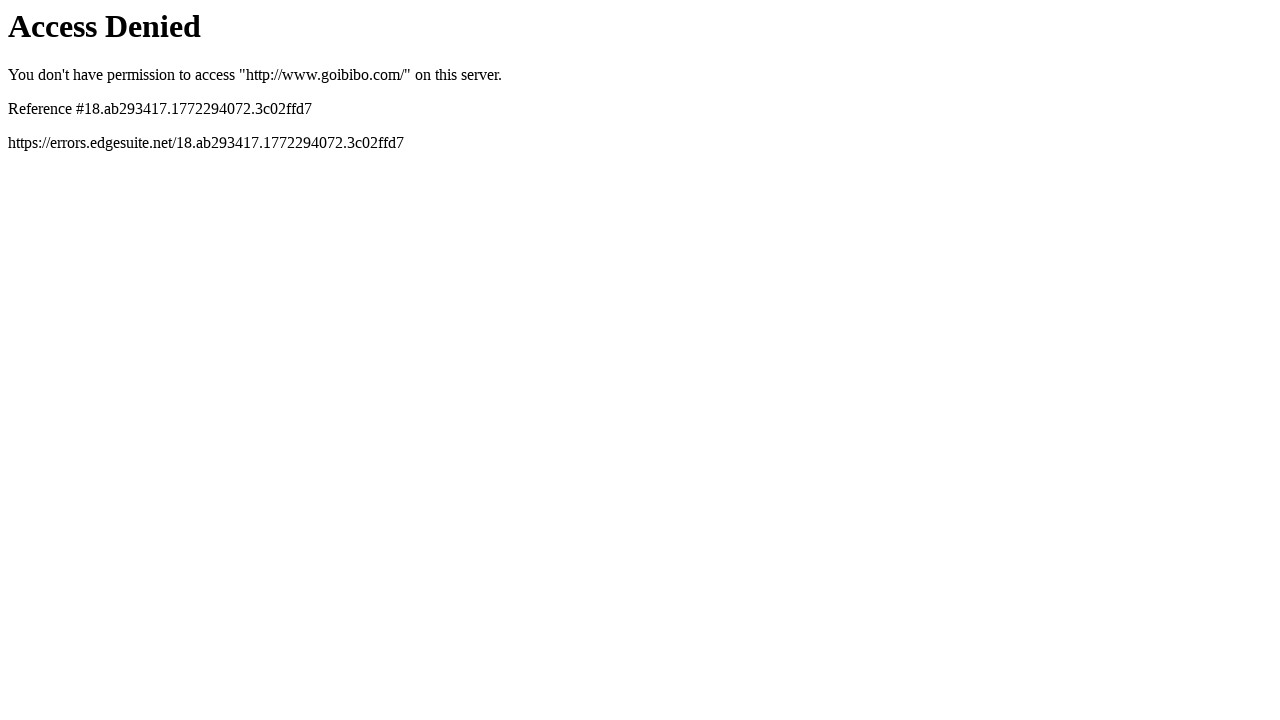

Refreshed the current page
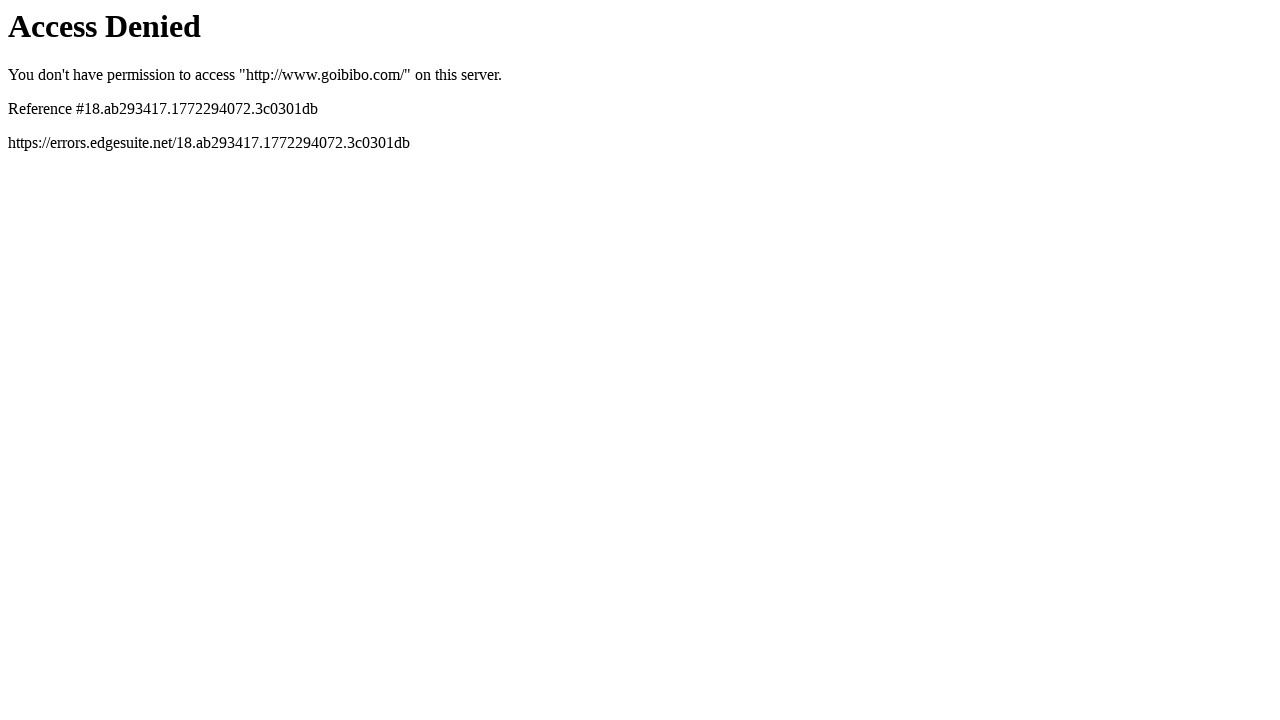

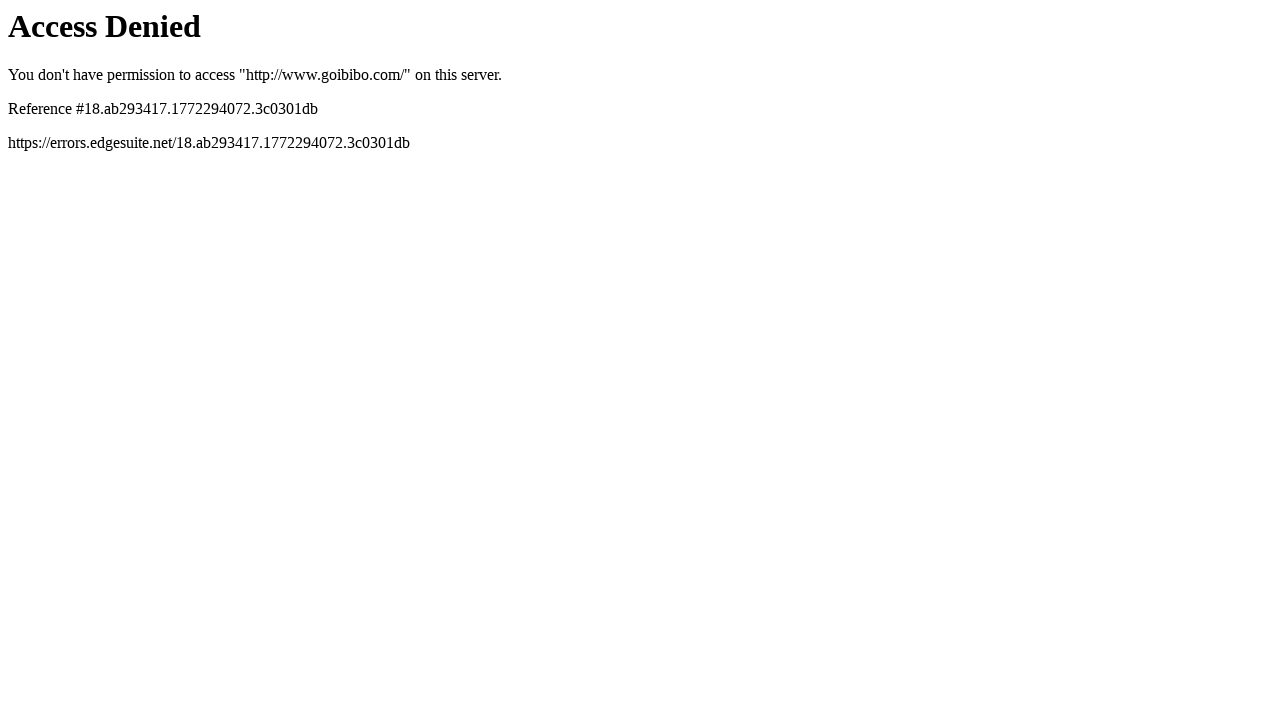